Tests hover functionality by moving the mouse over different elements on the page to trigger hover effects

Starting URL: http://the-internet.herokuapp.com/hovers

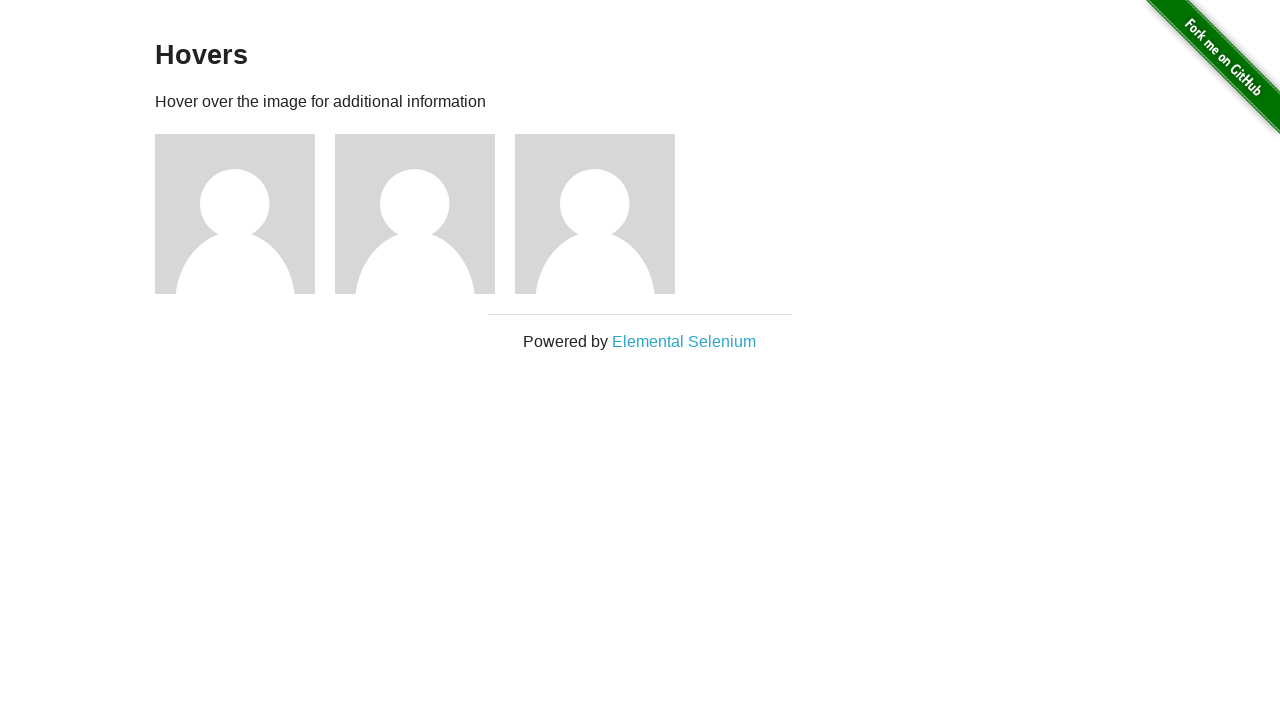

Hovered over the first image element to trigger hover effect at (245, 214) on #content > div > div:nth-child(3)
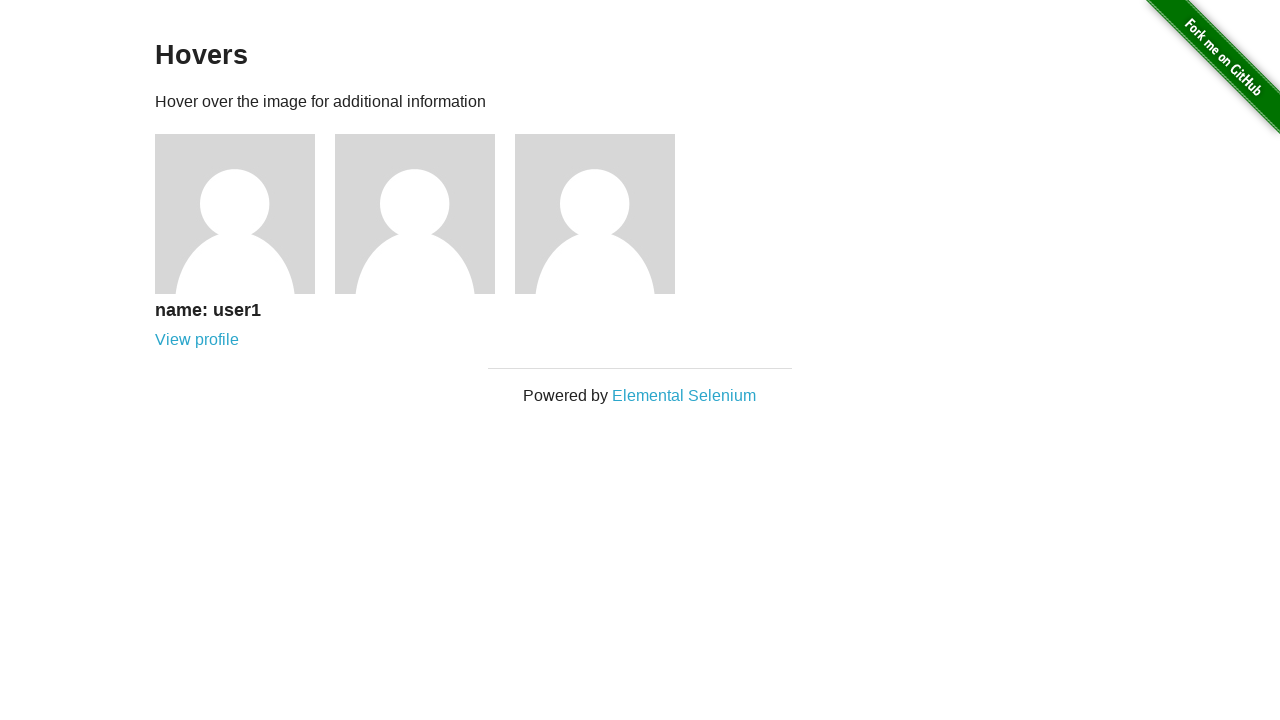

Hovered over the second image element to trigger hover effect at (425, 214) on #content > div > div:nth-child(4)
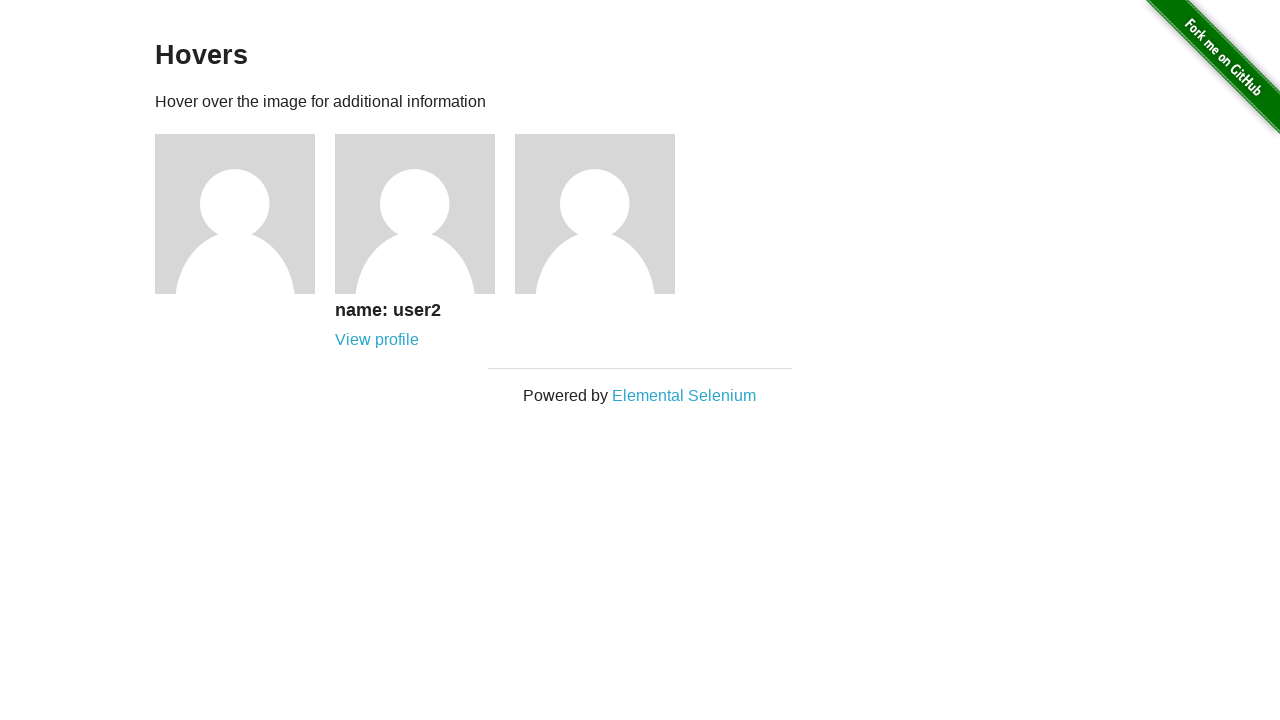

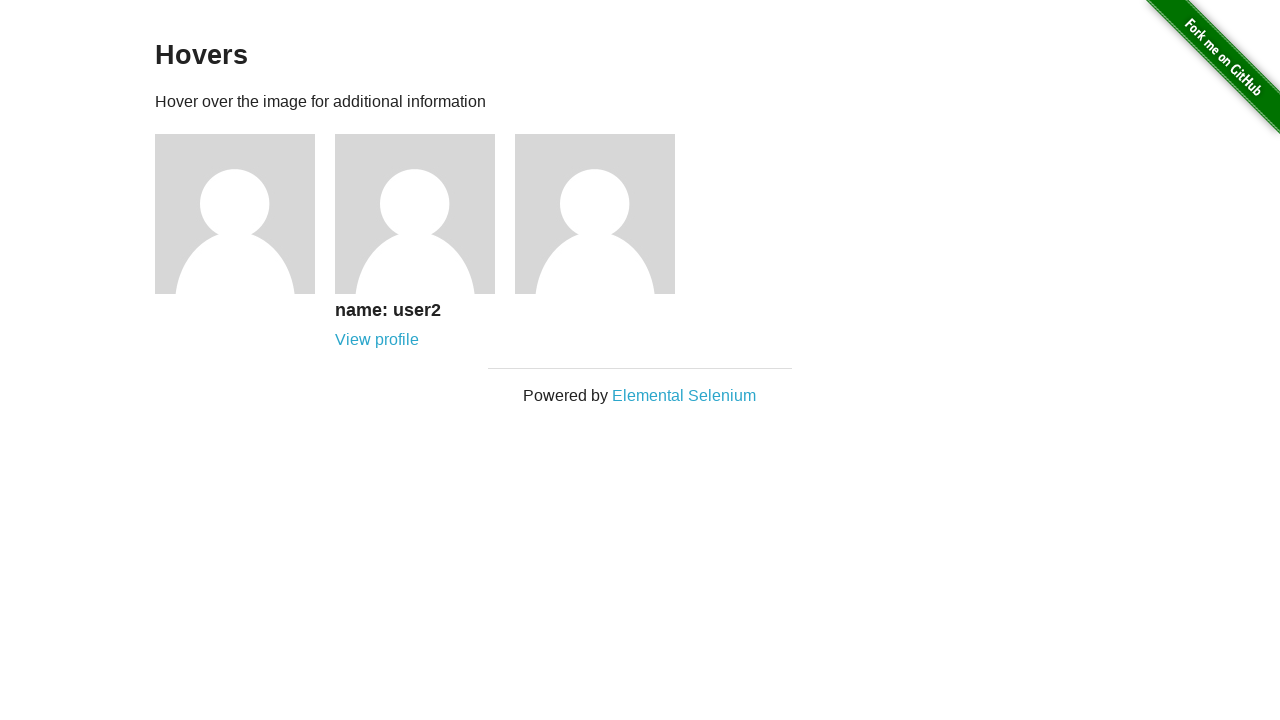